Tests handling a prompt alert by entering text and verifying it appears on the page

Starting URL: https://www.qa-practice.com/elements/alert/prompt

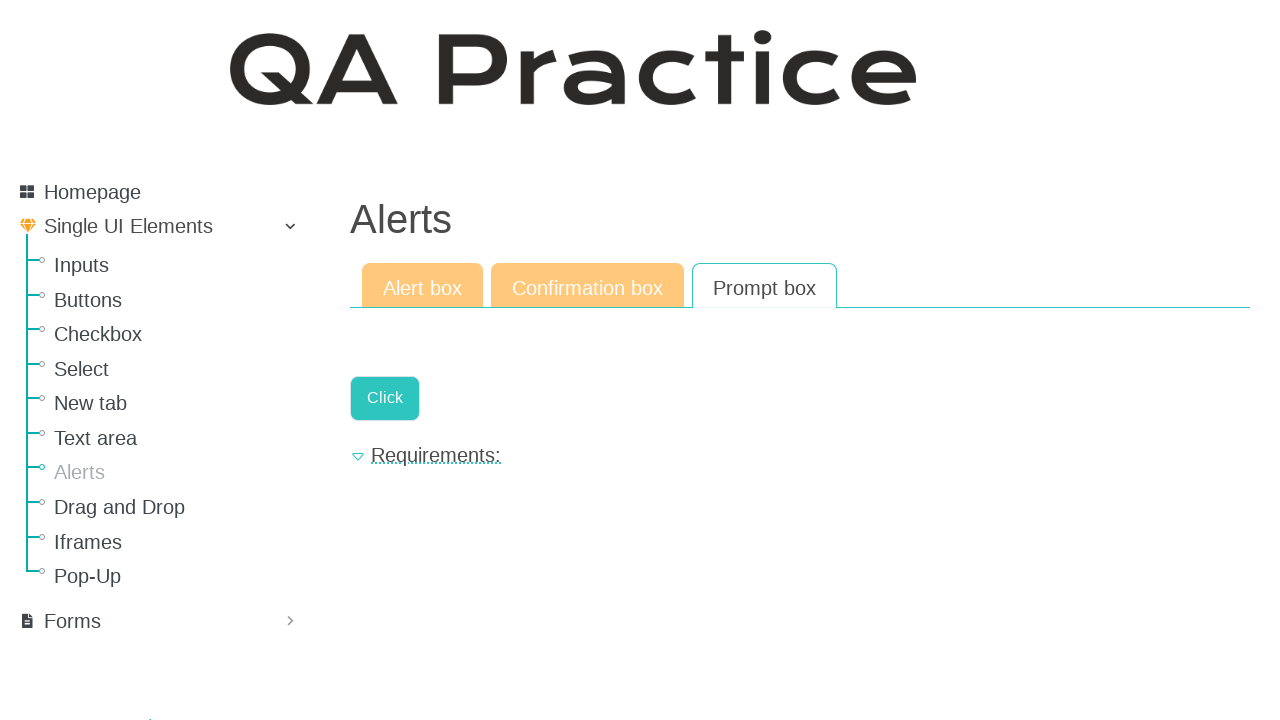

Set up dialog handler to accept prompt with 'some text'
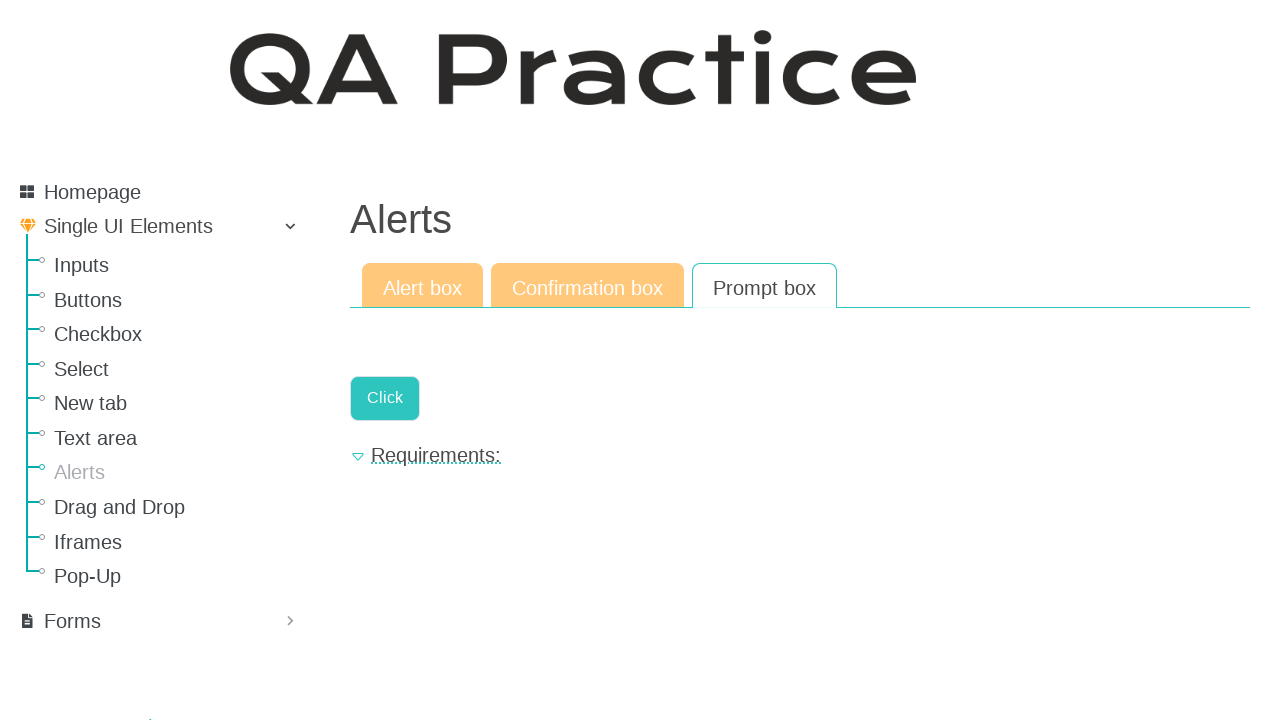

Clicked 'Click' button to trigger prompt alert at (385, 398) on text=Click
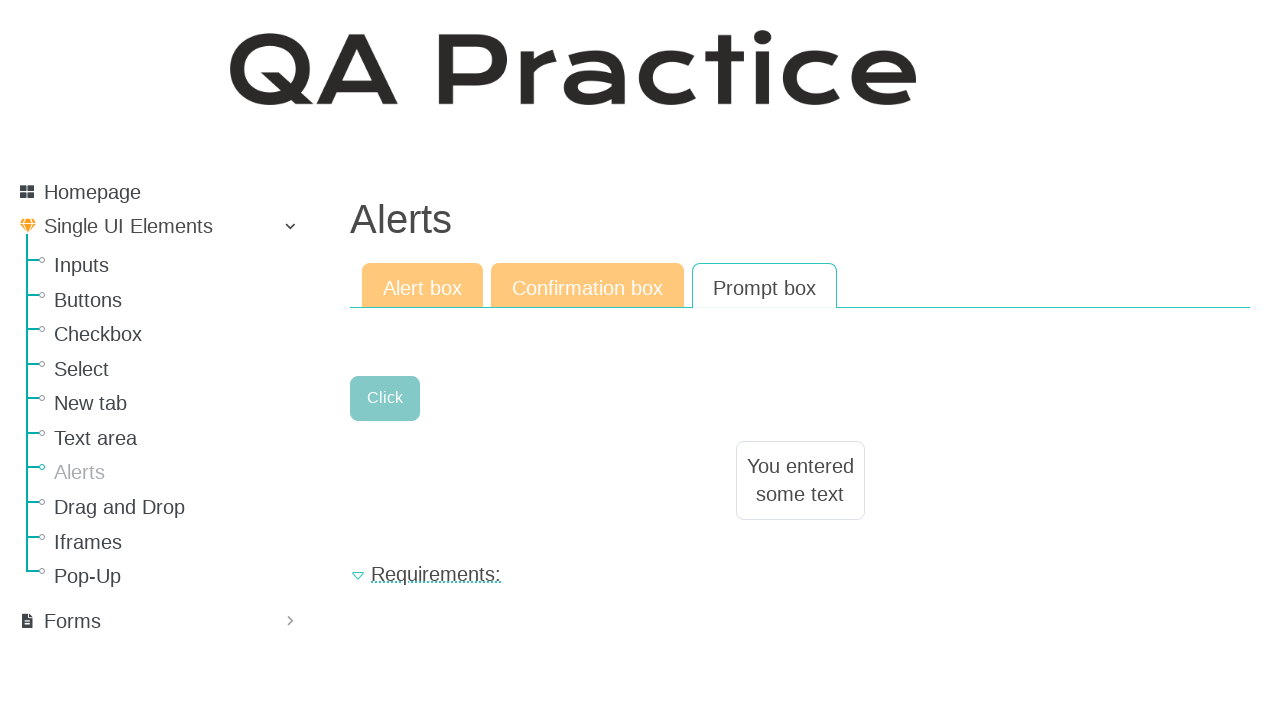

Retrieved result text from #result-text element
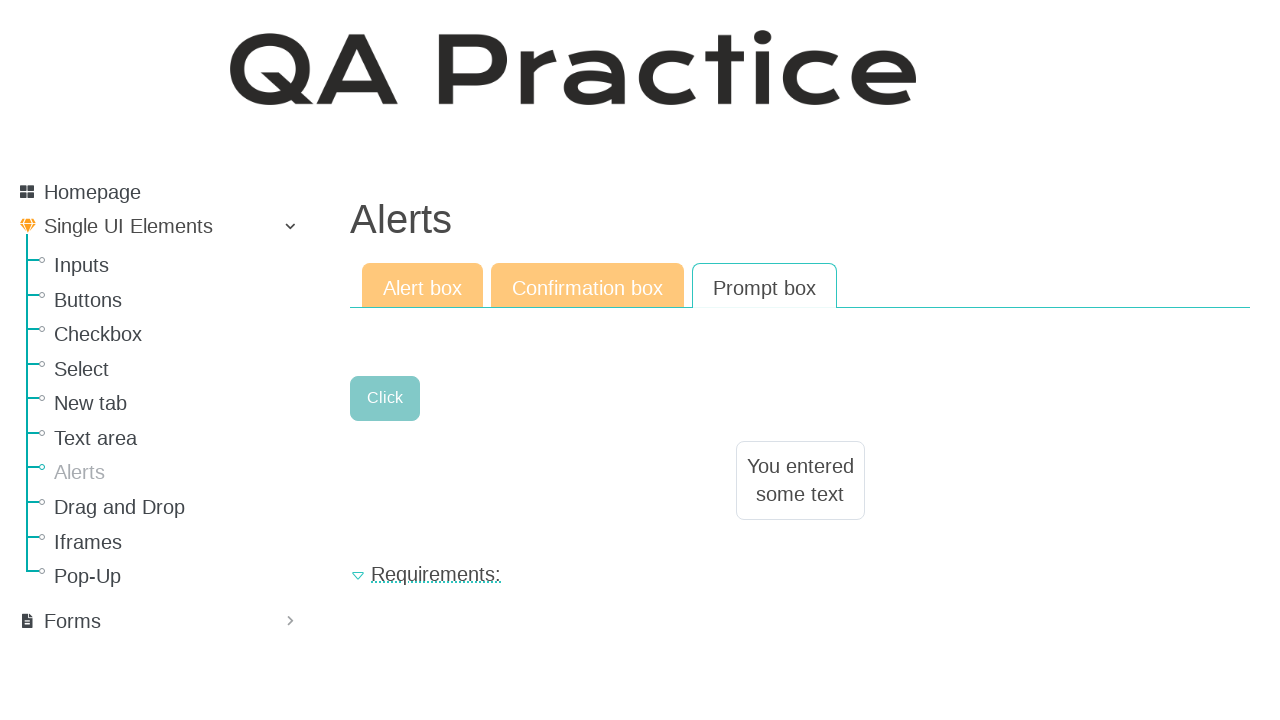

Verified result text matches entered text 'some text'
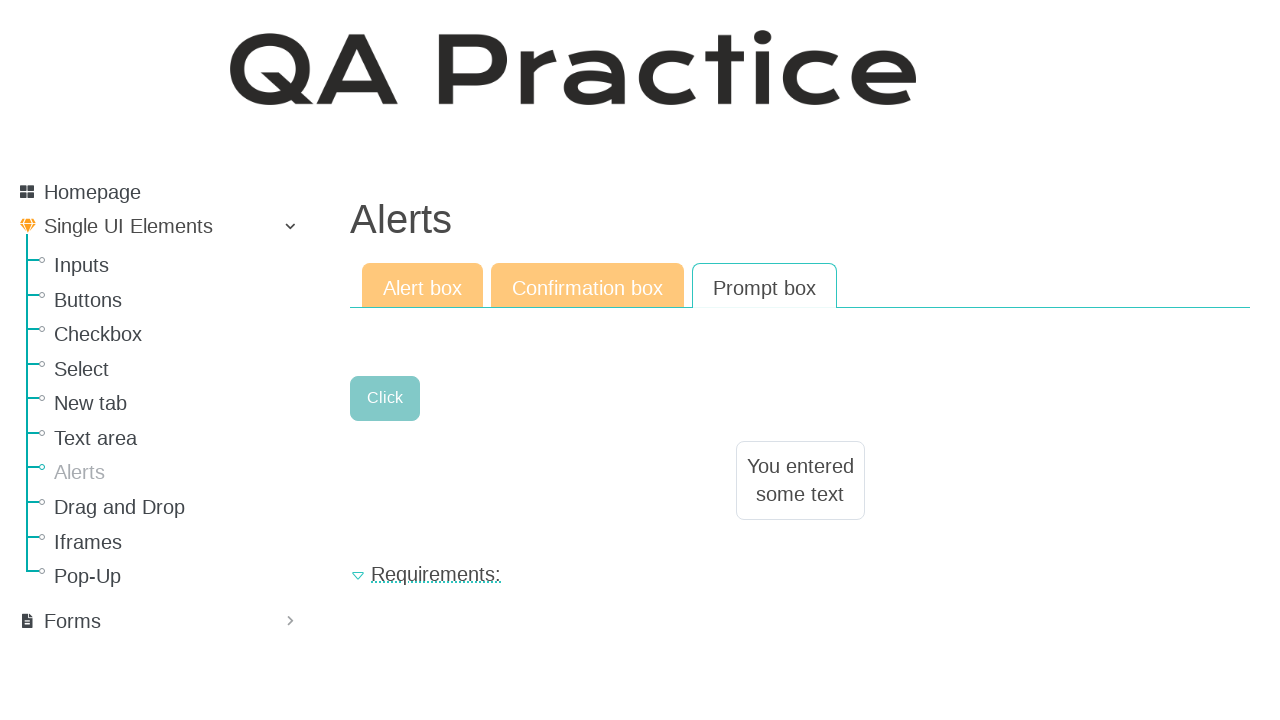

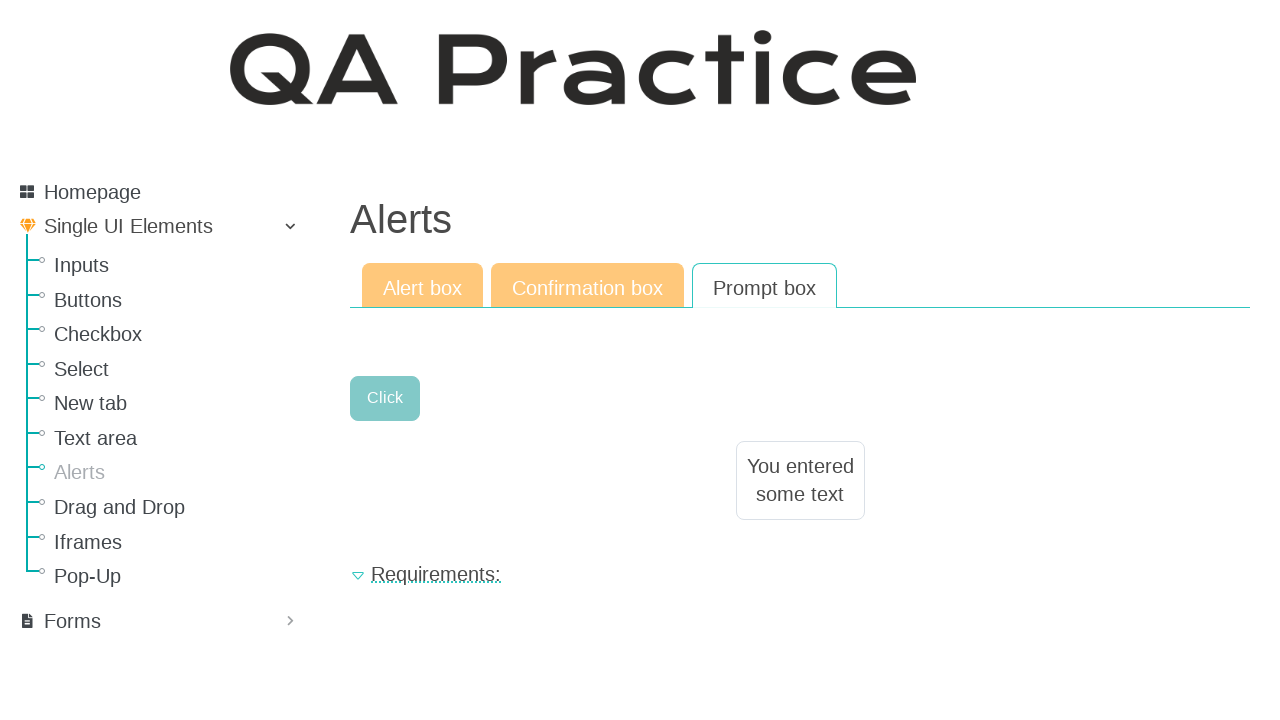